Tests opening a new browser tab, navigating to a different page in the new tab, and verifying that two window handles exist.

Starting URL: https://the-internet.herokuapp.com/windows

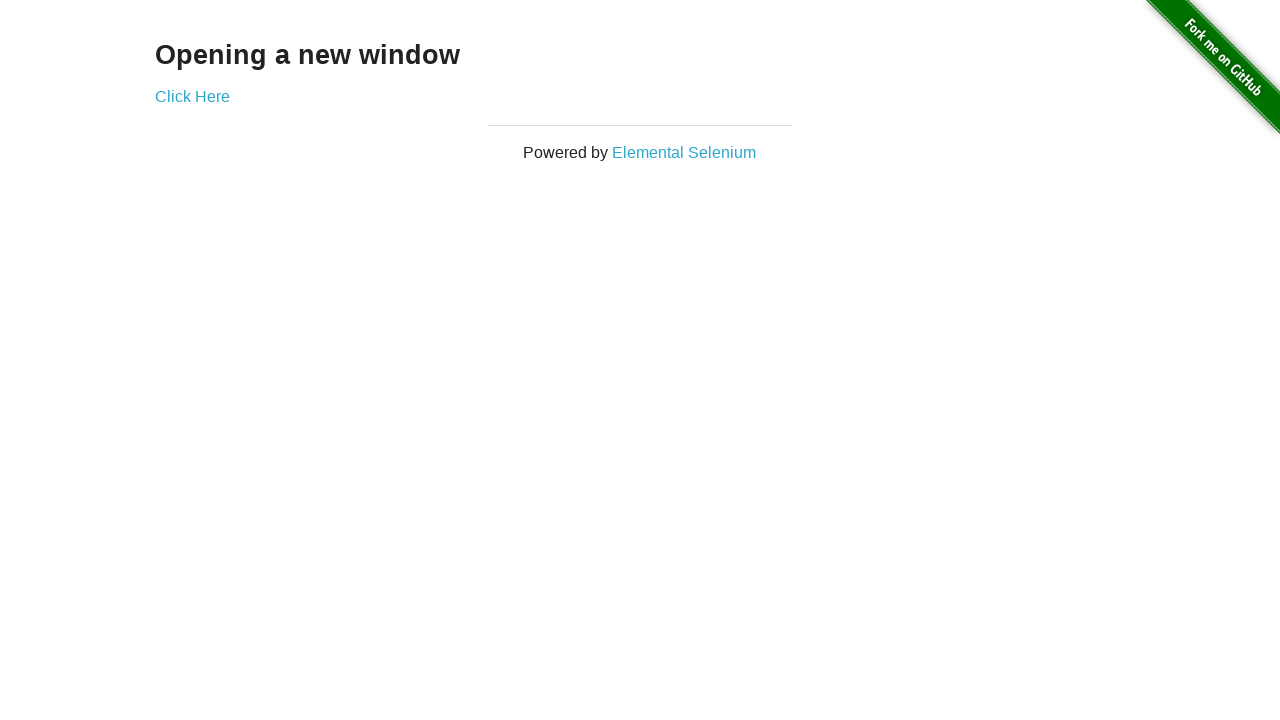

Opened a new browser tab
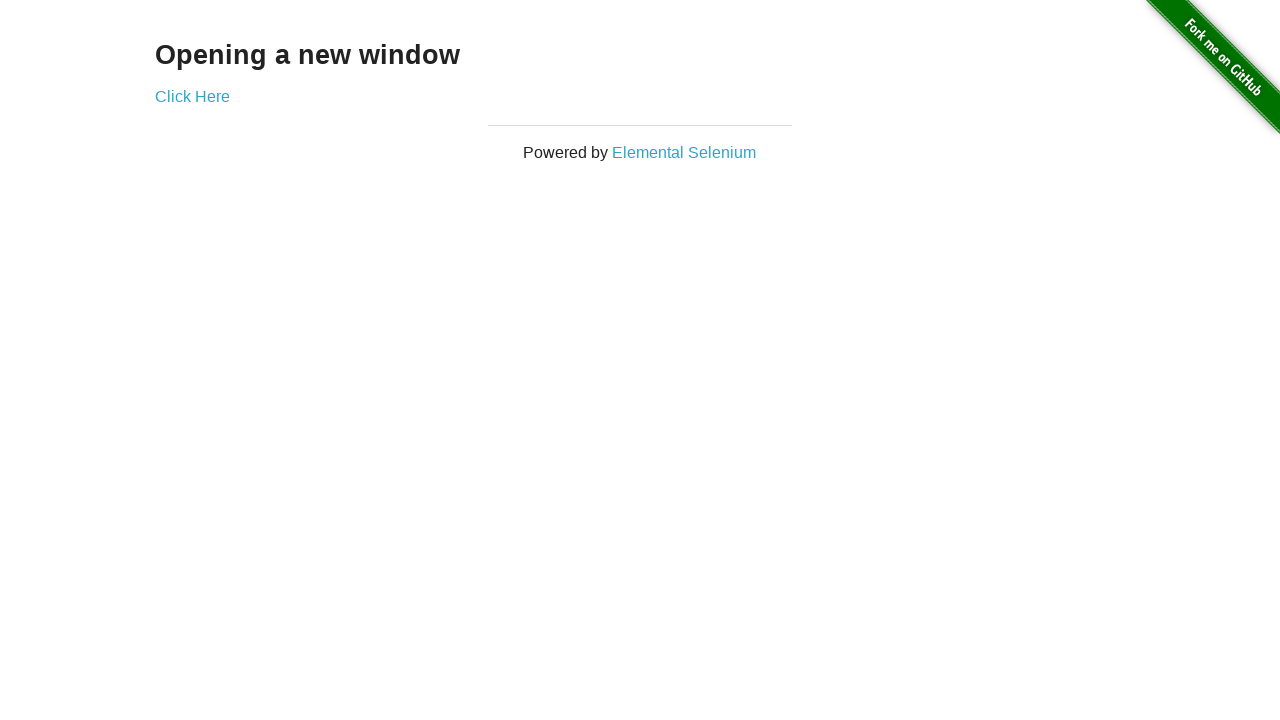

Navigated to typos page in new tab
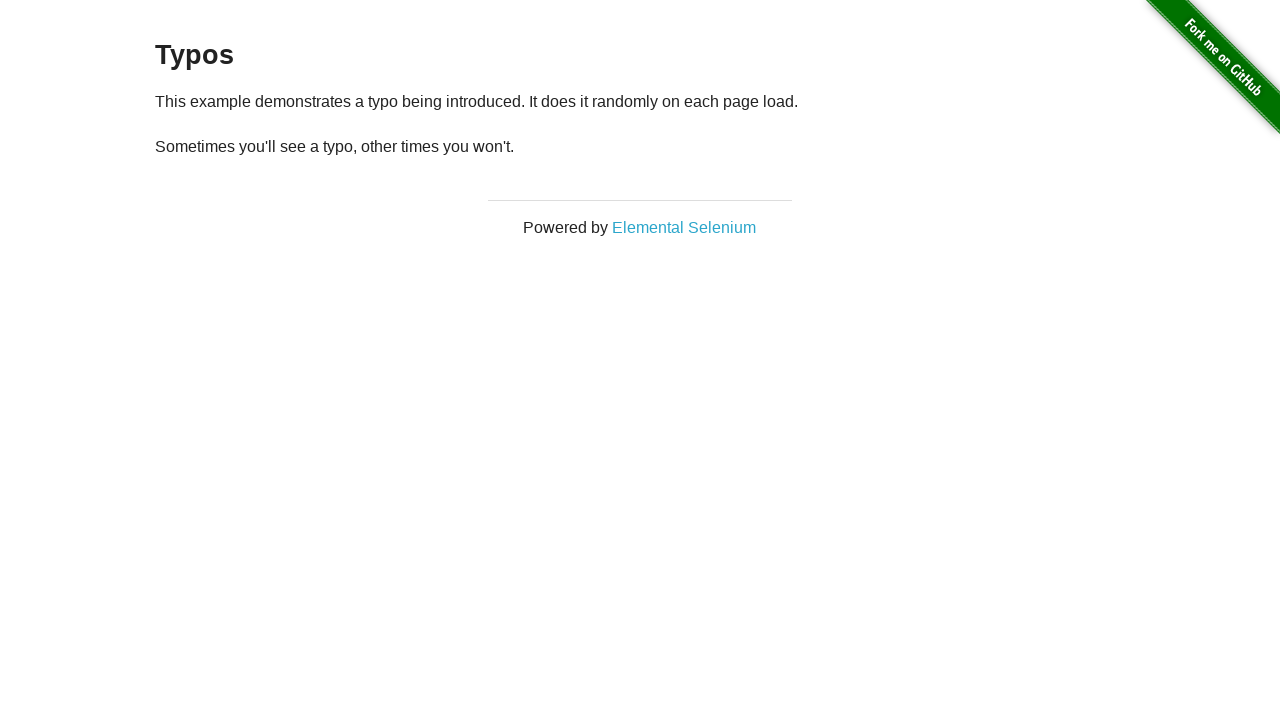

Verified that two window handles exist (two pages in context)
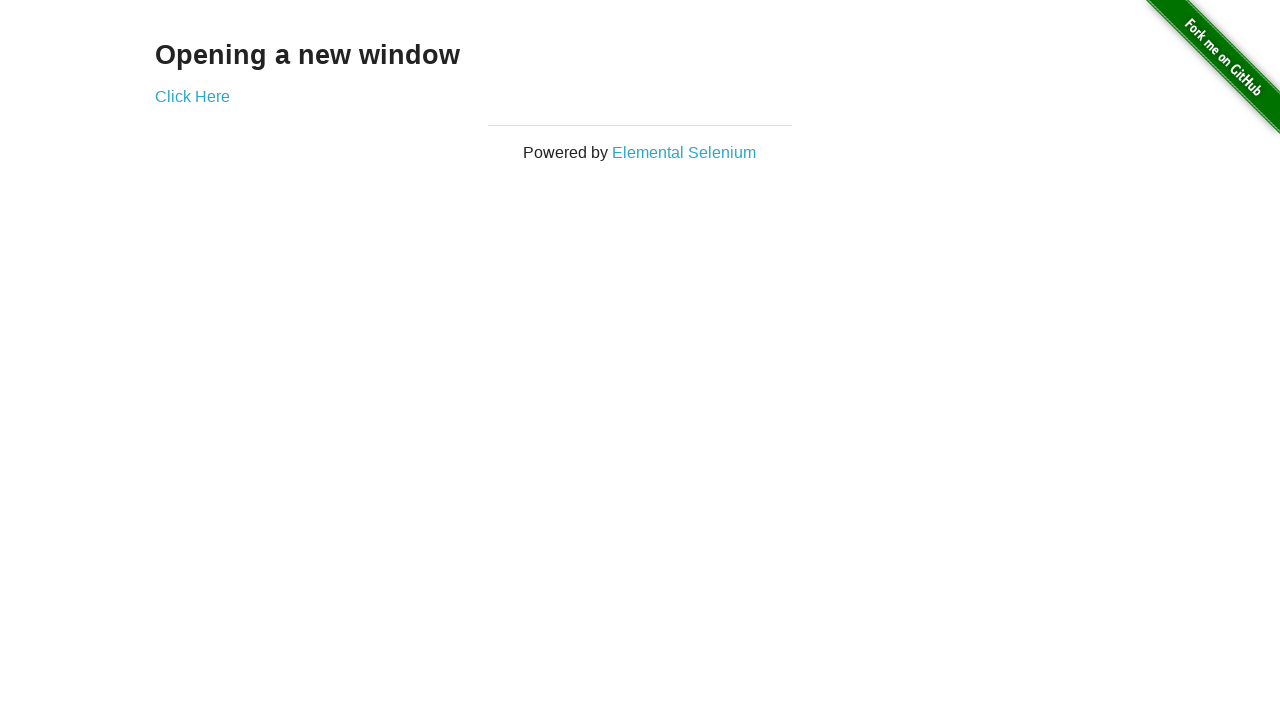

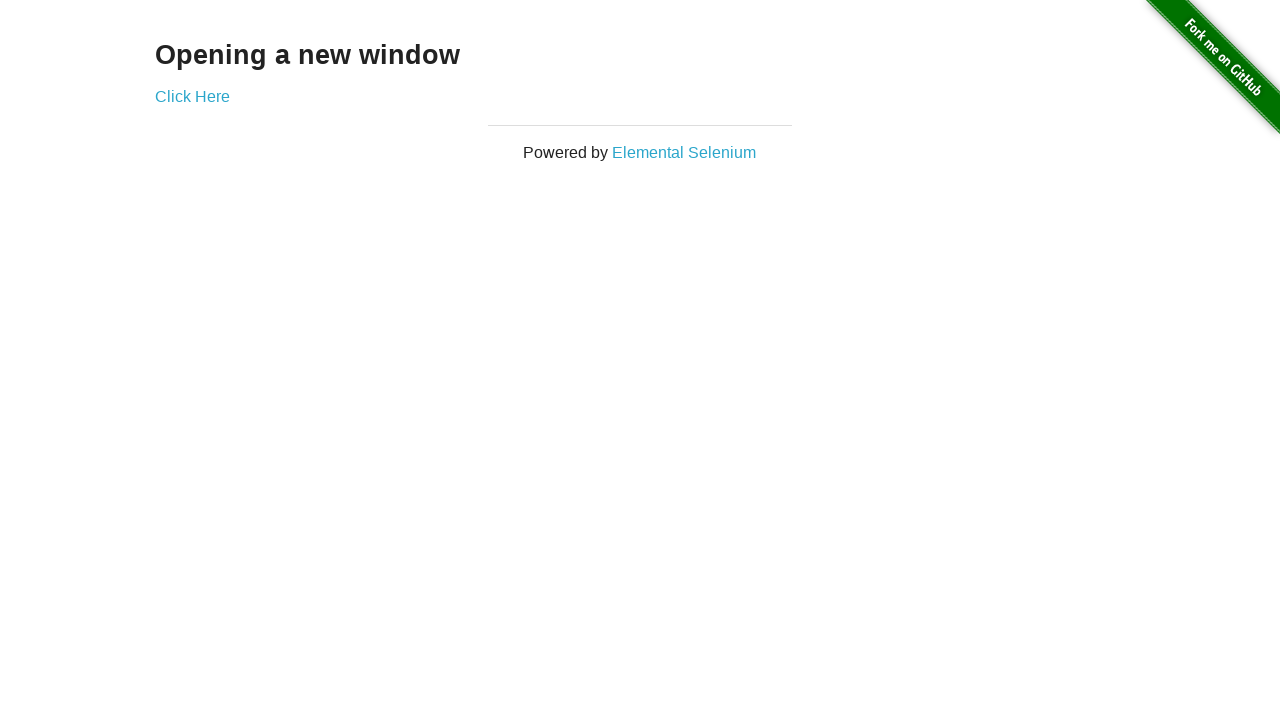